Tests a slow calculator by setting a delay, performing a simple addition (7 + 8), and verifying the result equals 15

Starting URL: https://bonigarcia.dev/selenium-webdriver-java/slow-calculator.html

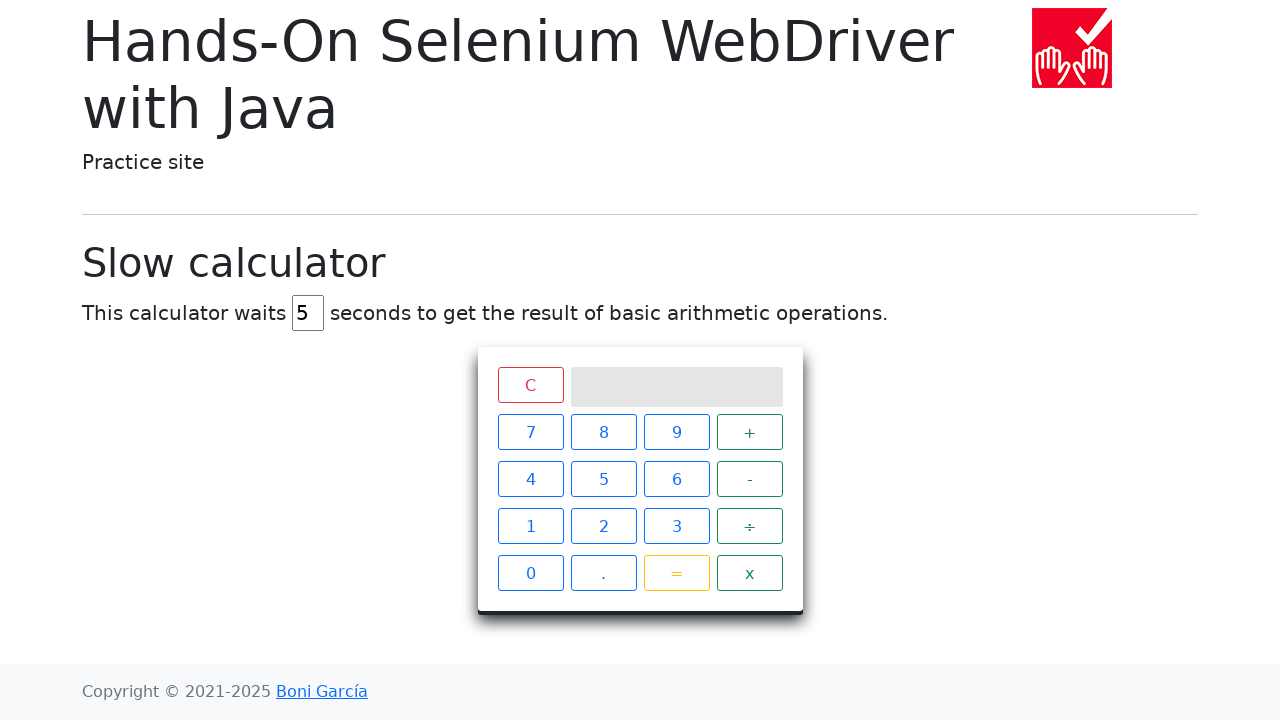

Navigated to slow calculator page
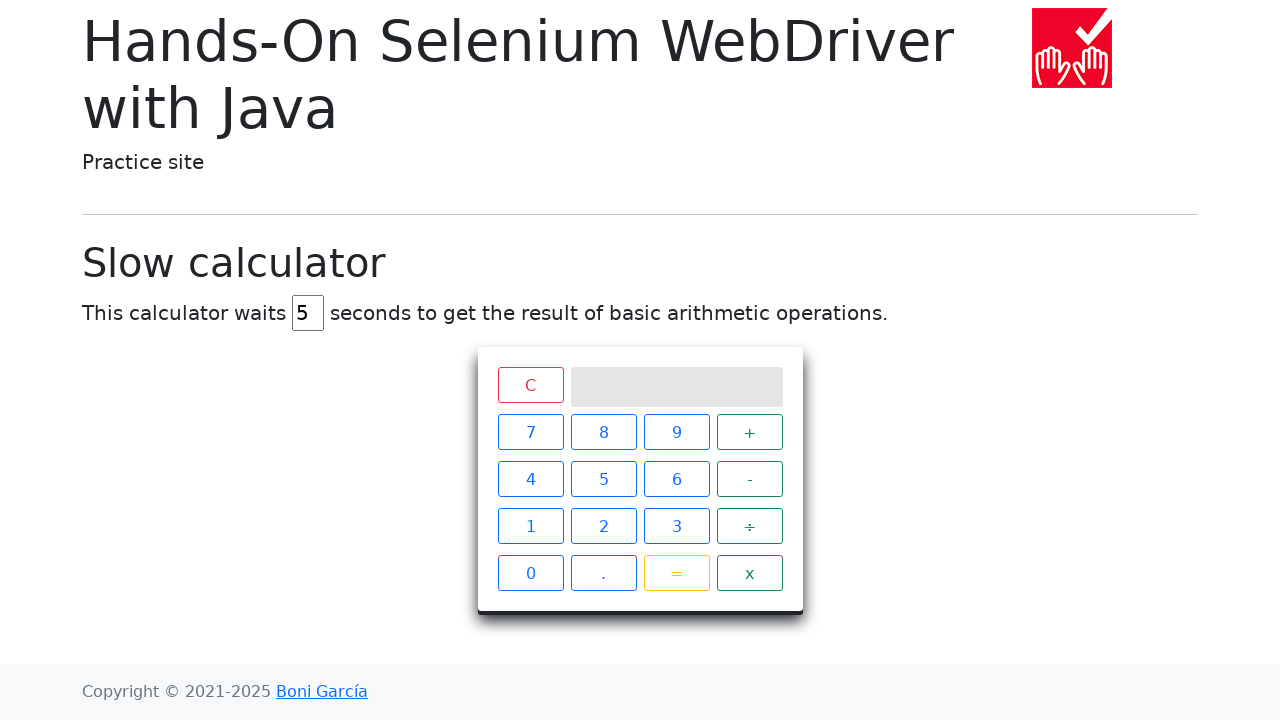

Cleared the delay input field on #delay
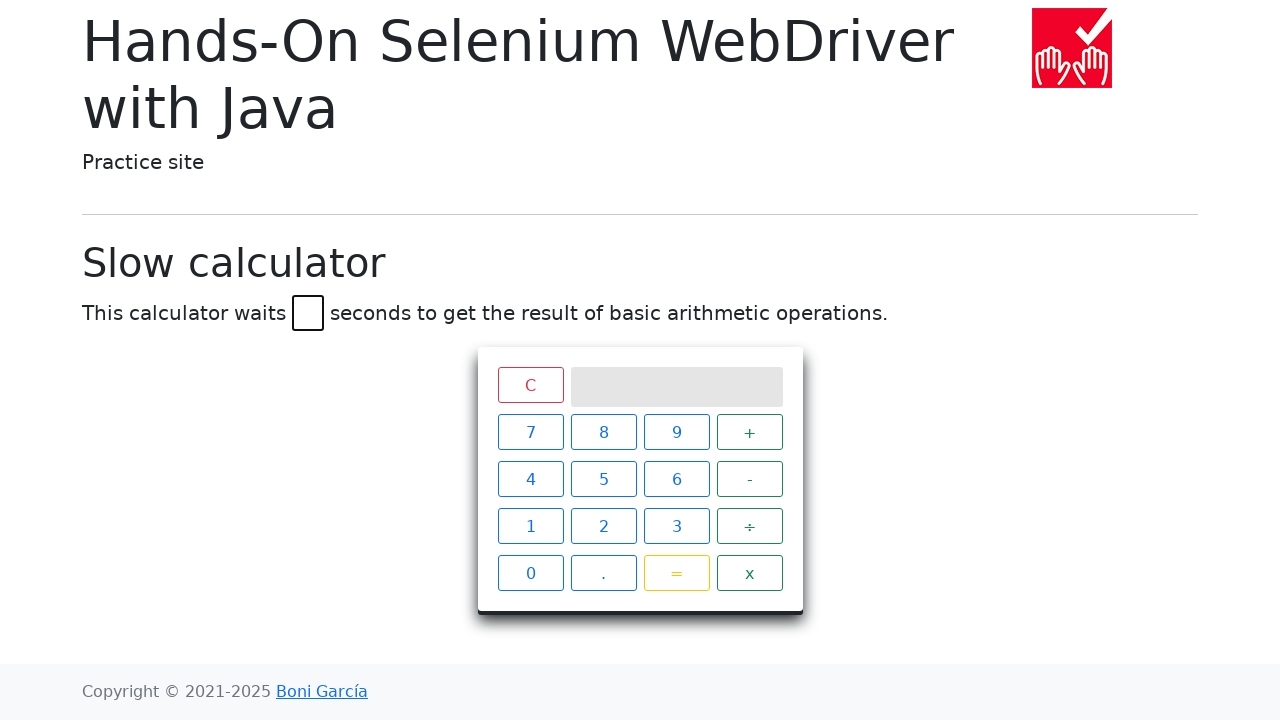

Set delay to 45 seconds on #delay
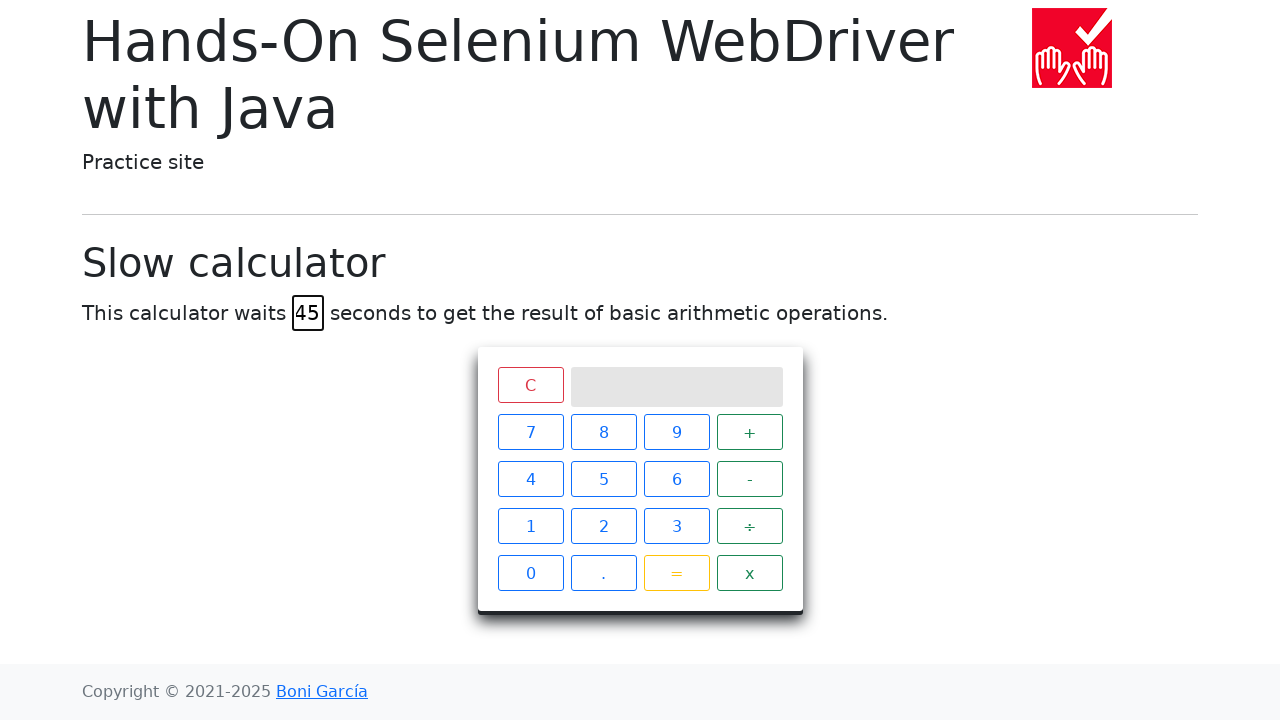

Clicked button '7' at (530, 432) on xpath=//span[text()='7']
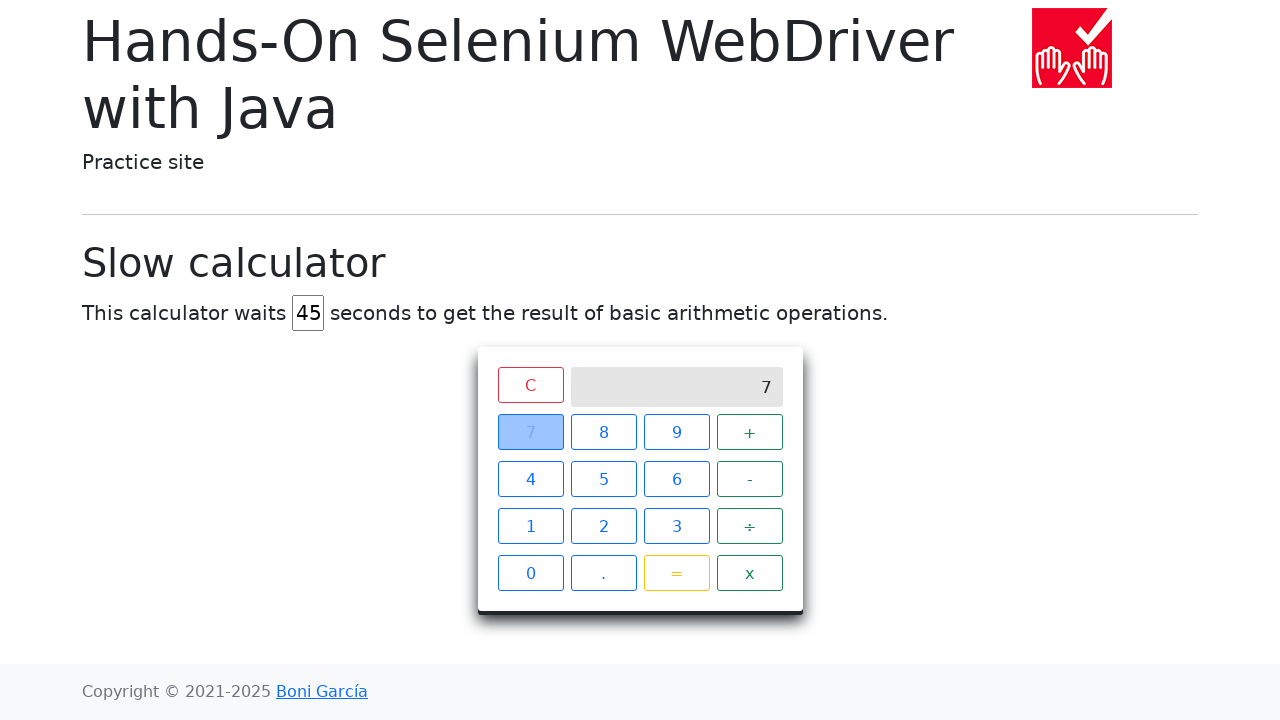

Clicked button '+' at (750, 432) on xpath=//span[text()='+']
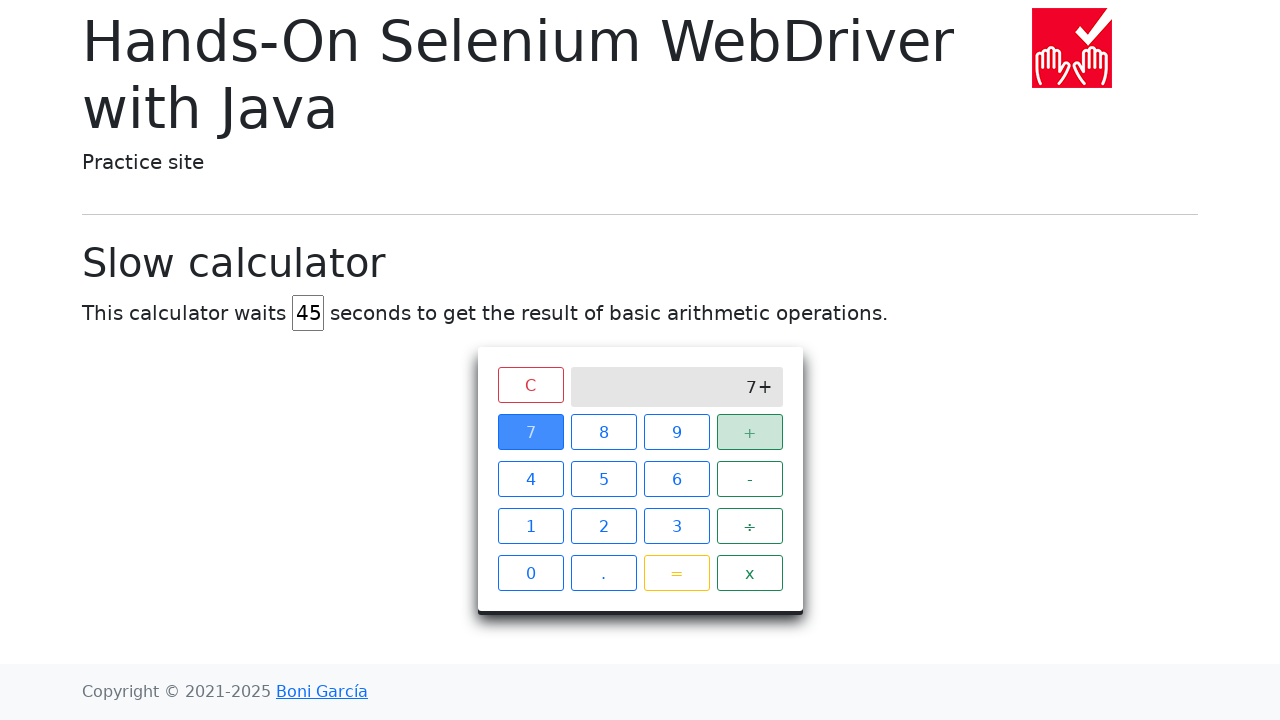

Clicked button '8' at (604, 432) on xpath=//span[text()='8']
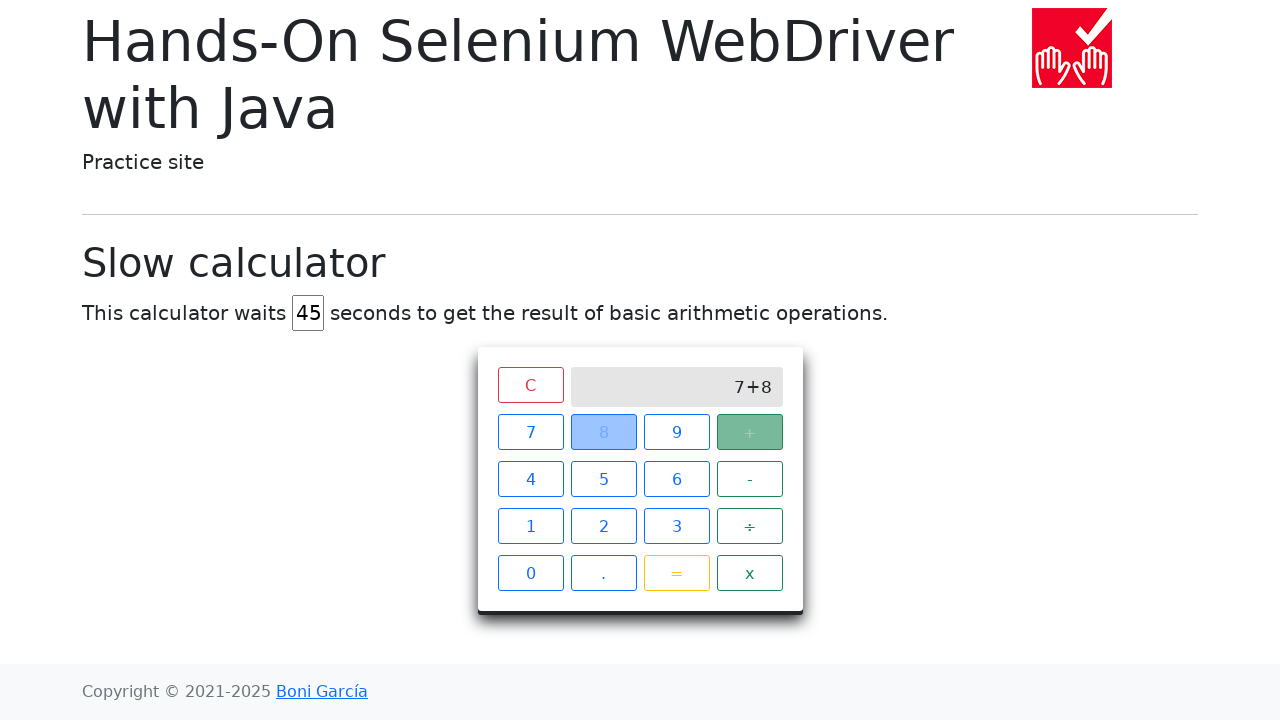

Clicked button '=' to perform calculation at (676, 573) on xpath=//span[text()='=']
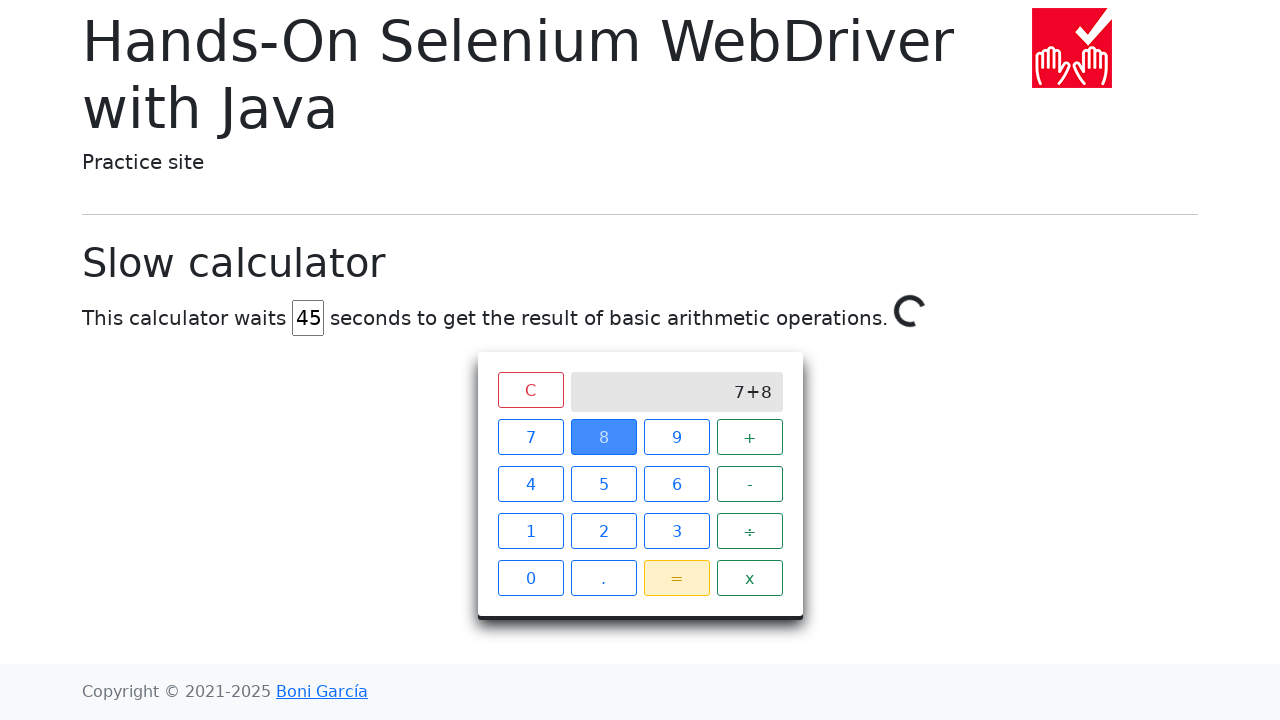

Waited for calculation result '15' to appear on screen
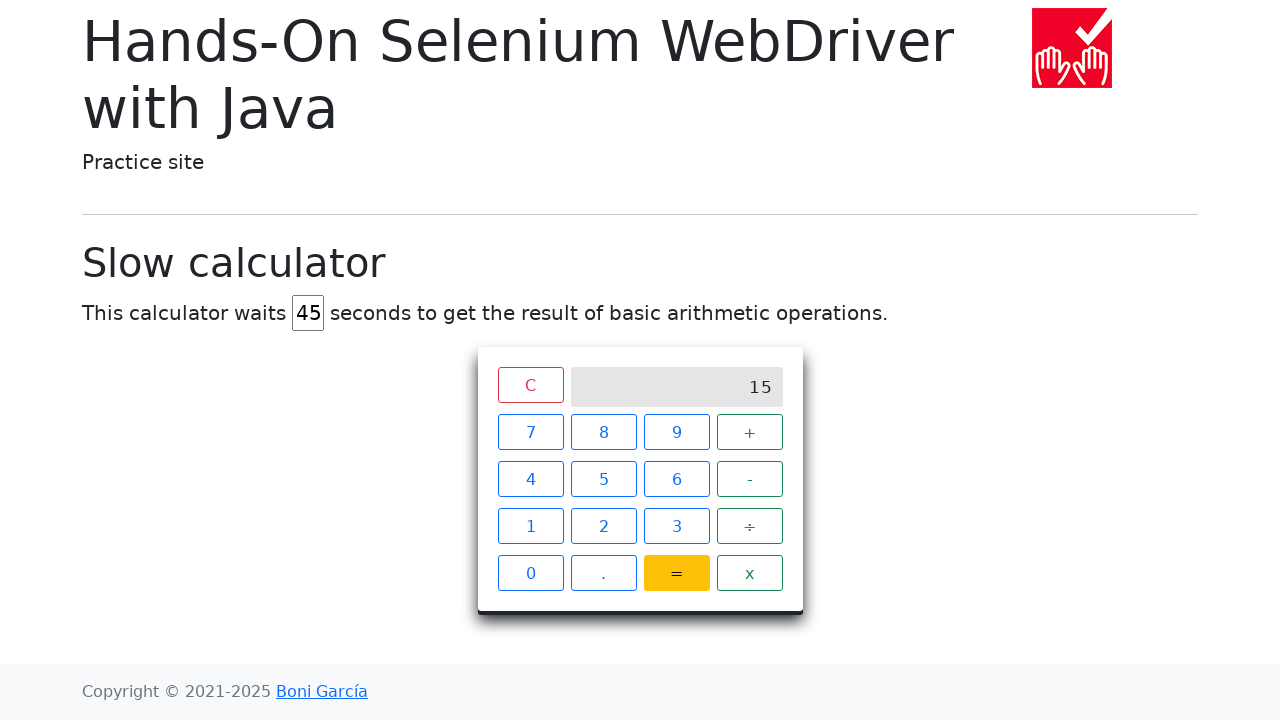

Retrieved result text from calculator screen
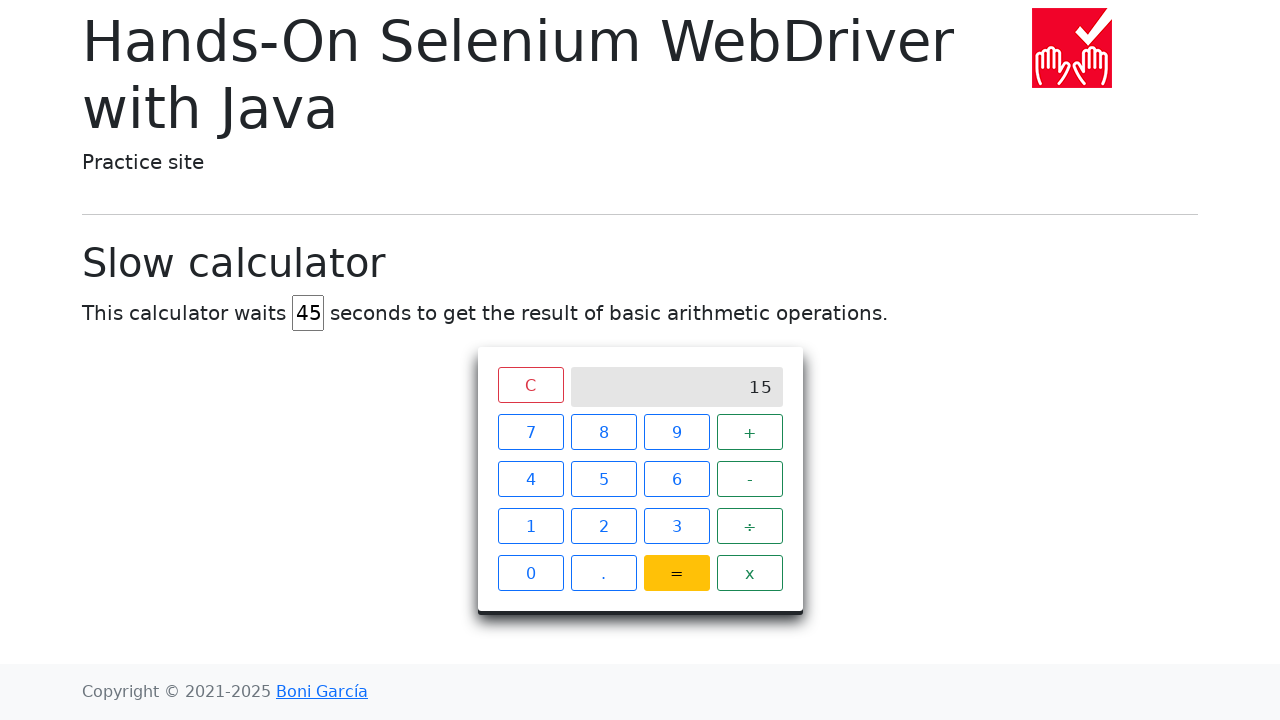

Verified that result equals '15'
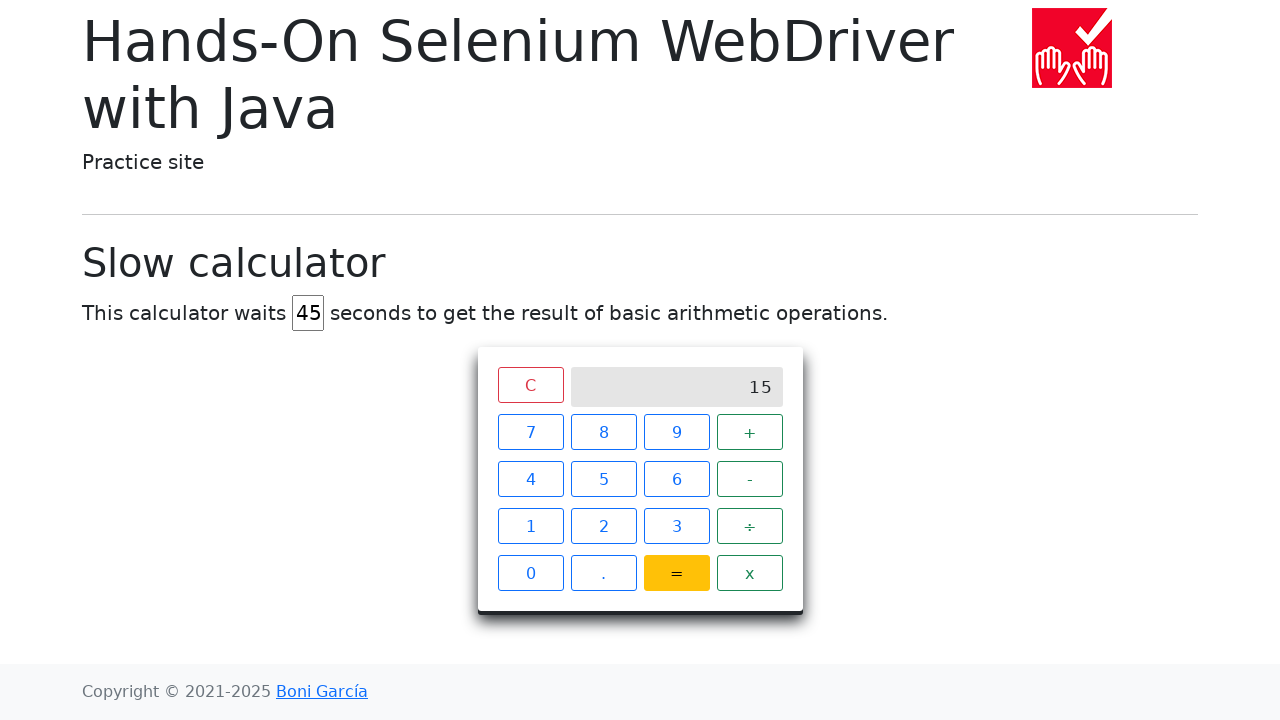

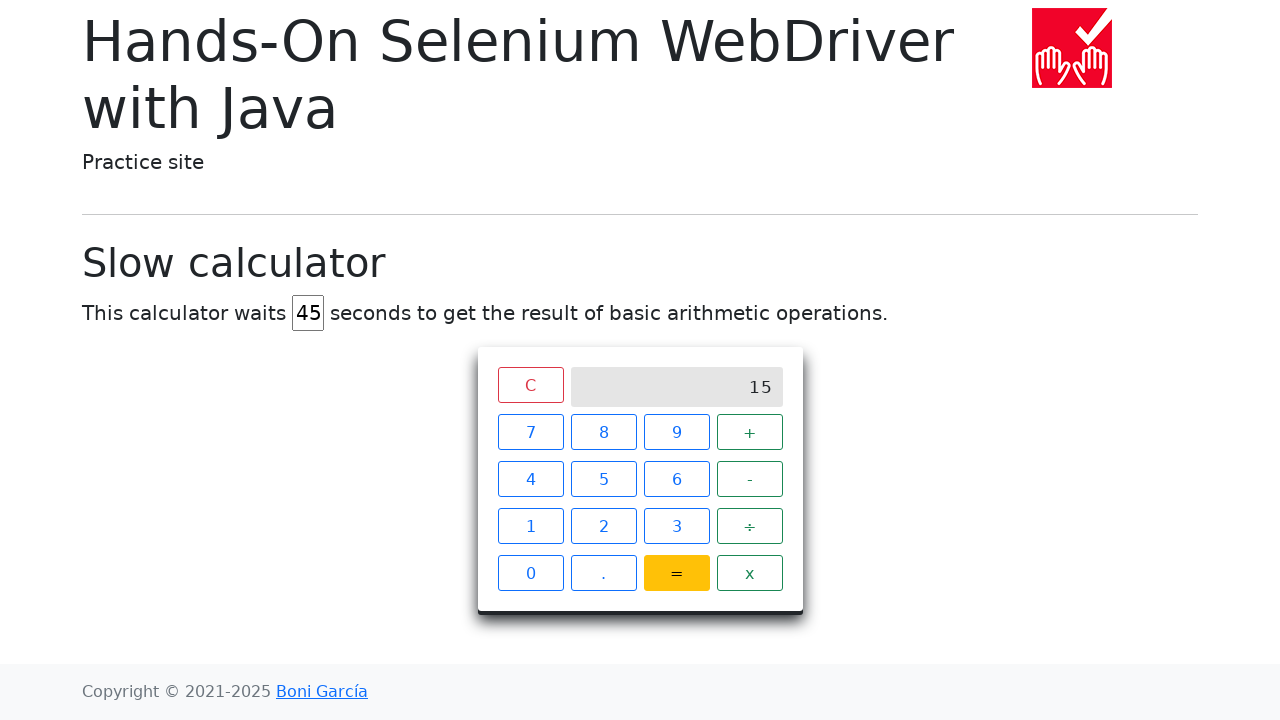